Tests drag and drop functionality on jQuery UI's droppable demo page by dragging a source element to a target drop zone

Starting URL: http://jqueryui.com/droppable/

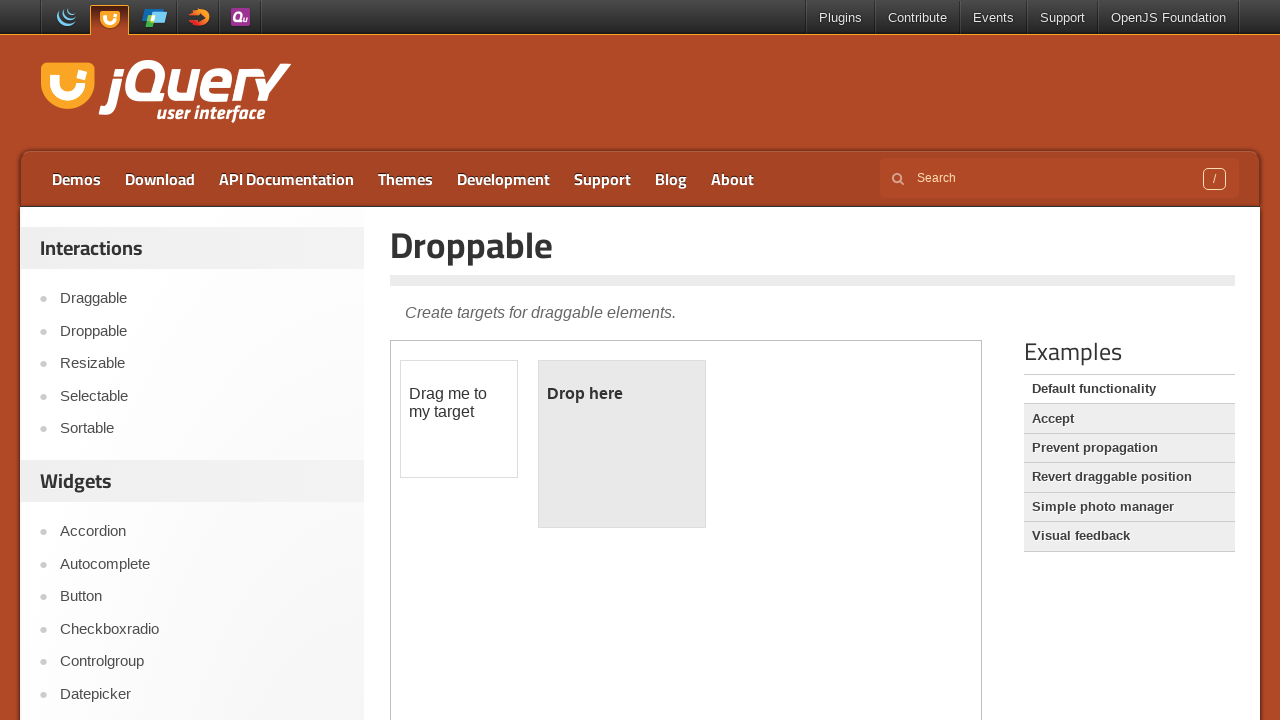

Navigated to jQuery UI droppable demo page
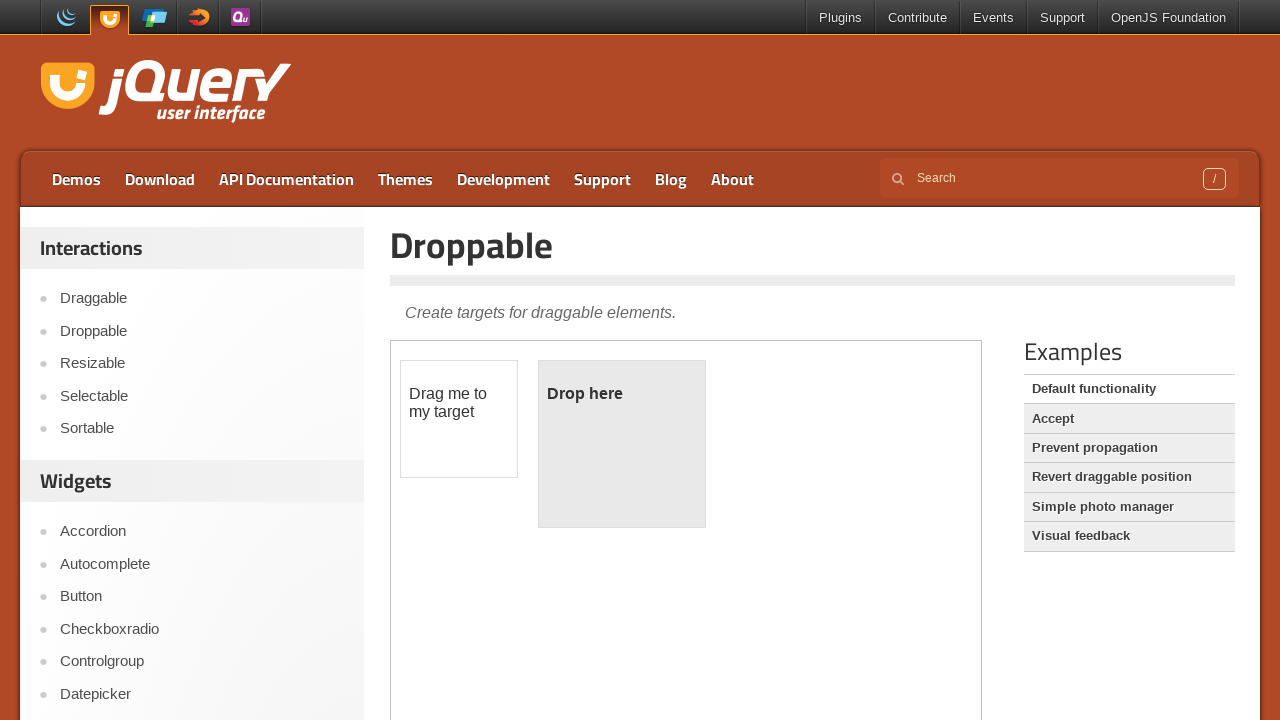

Located demo iframe
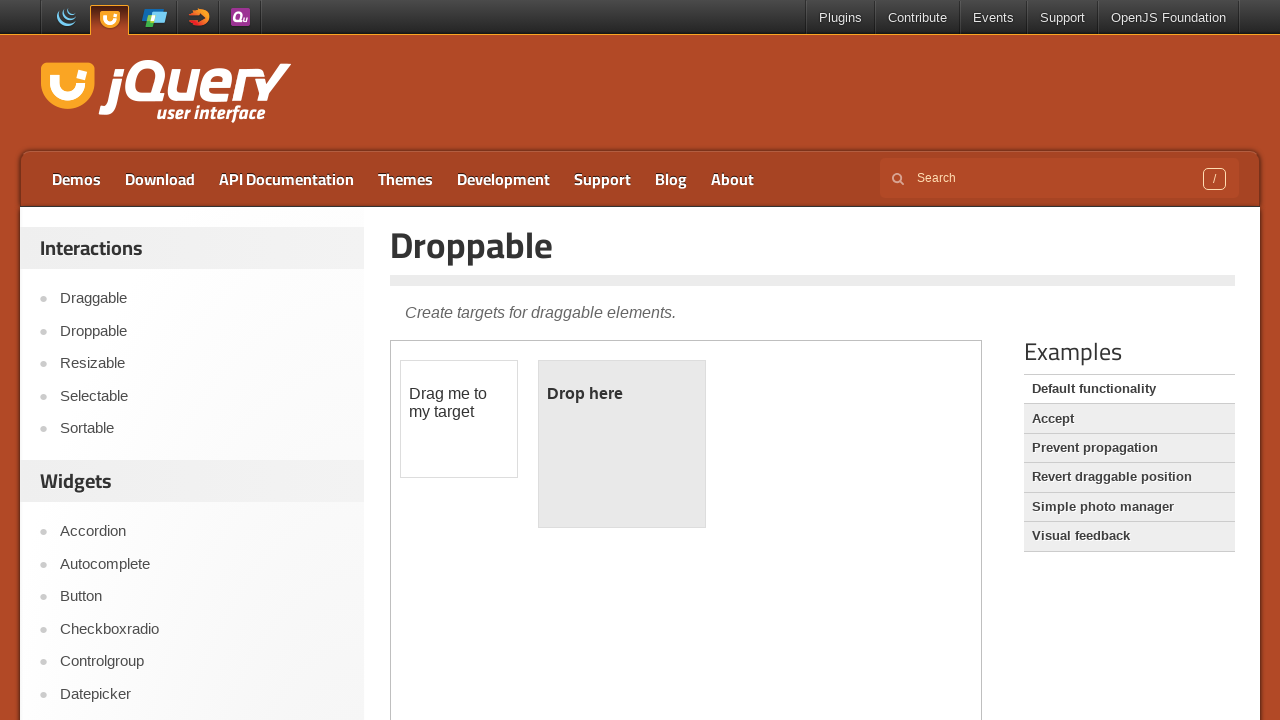

Draggable element became visible
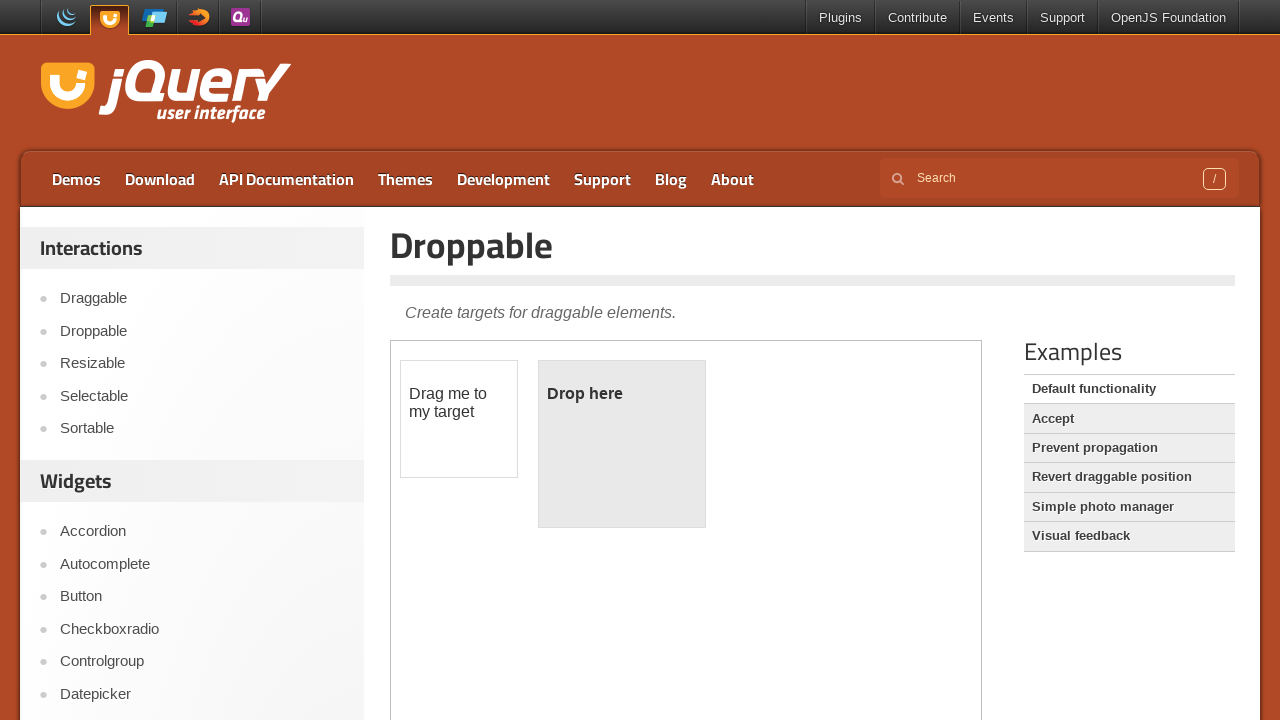

Located source draggable element
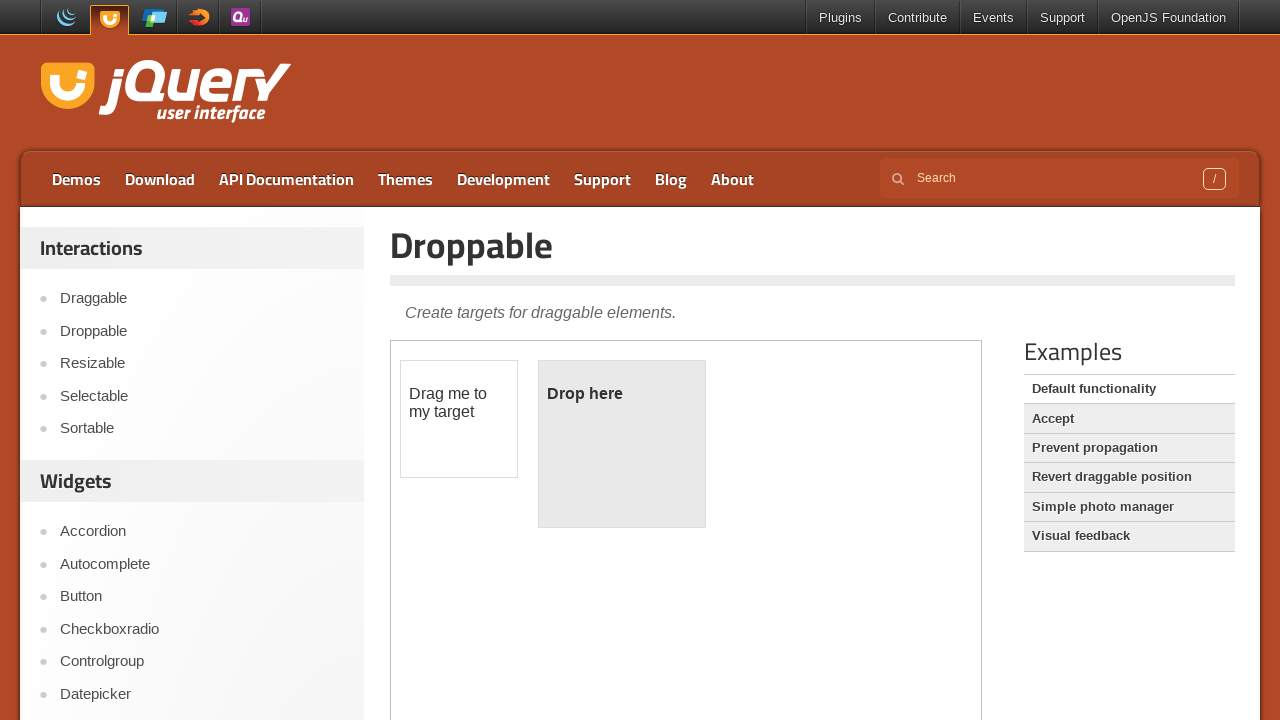

Located target droppable element
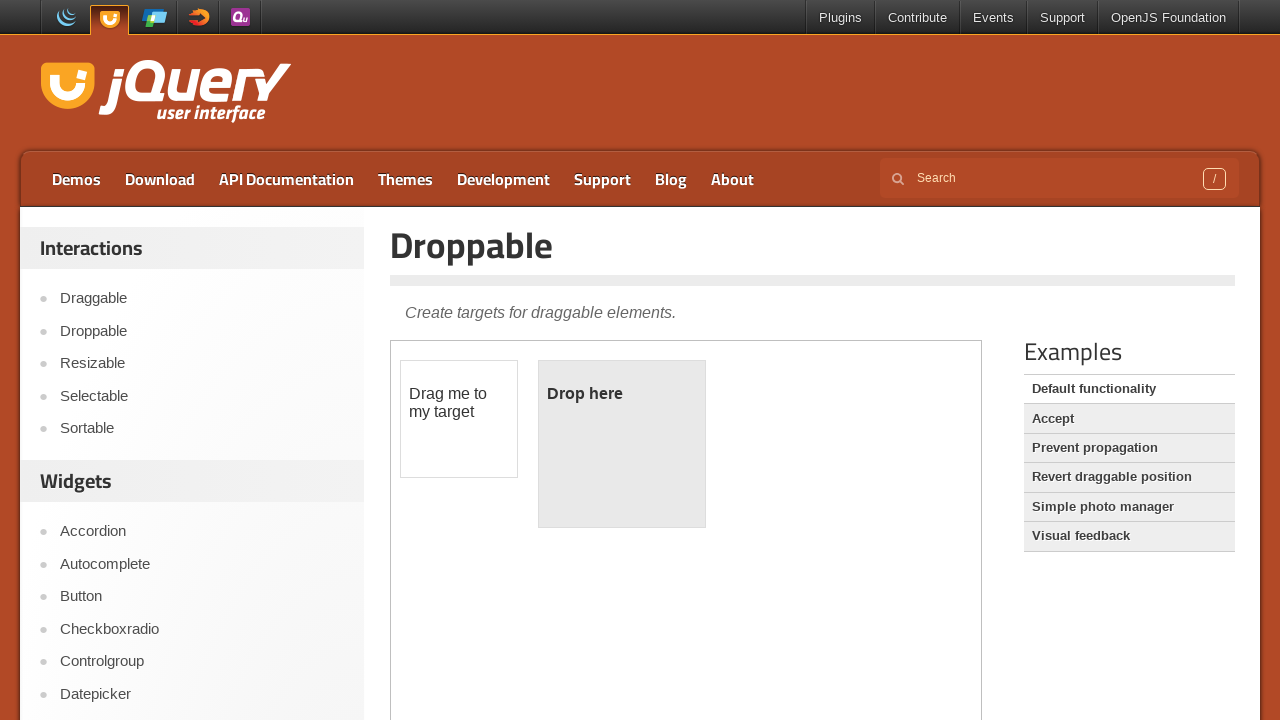

Dragged source element to target drop zone at (622, 444)
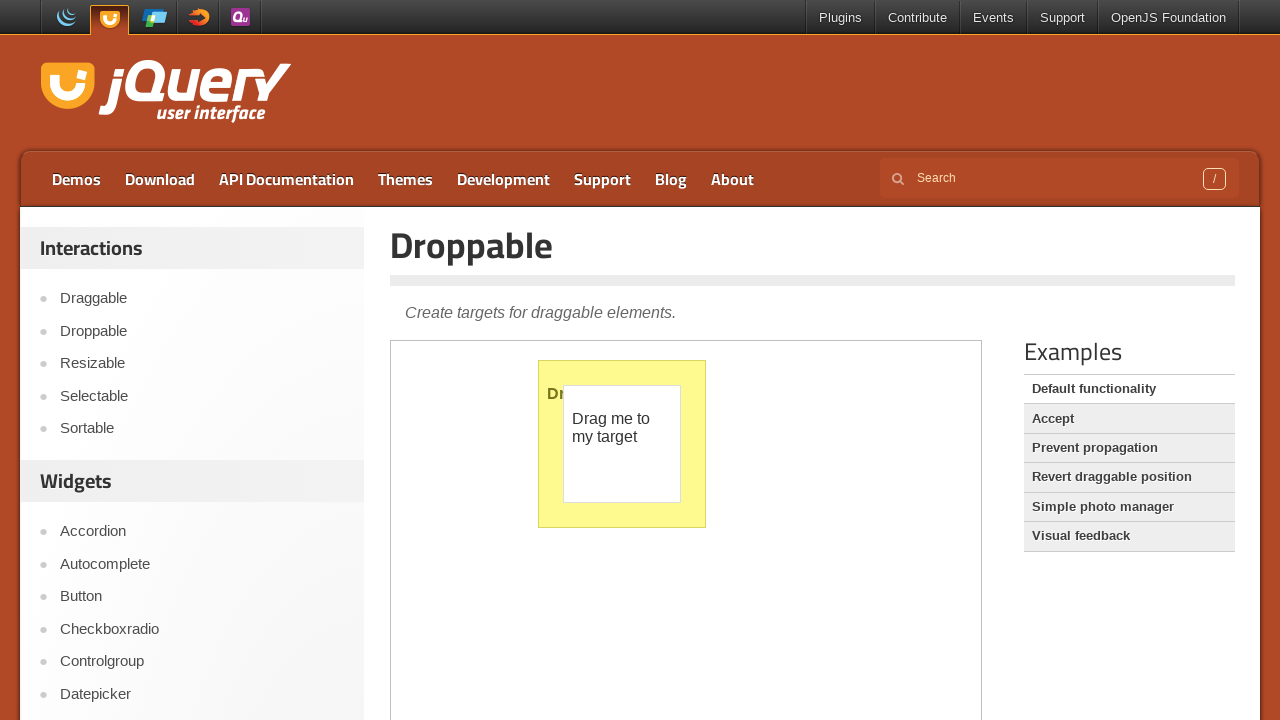

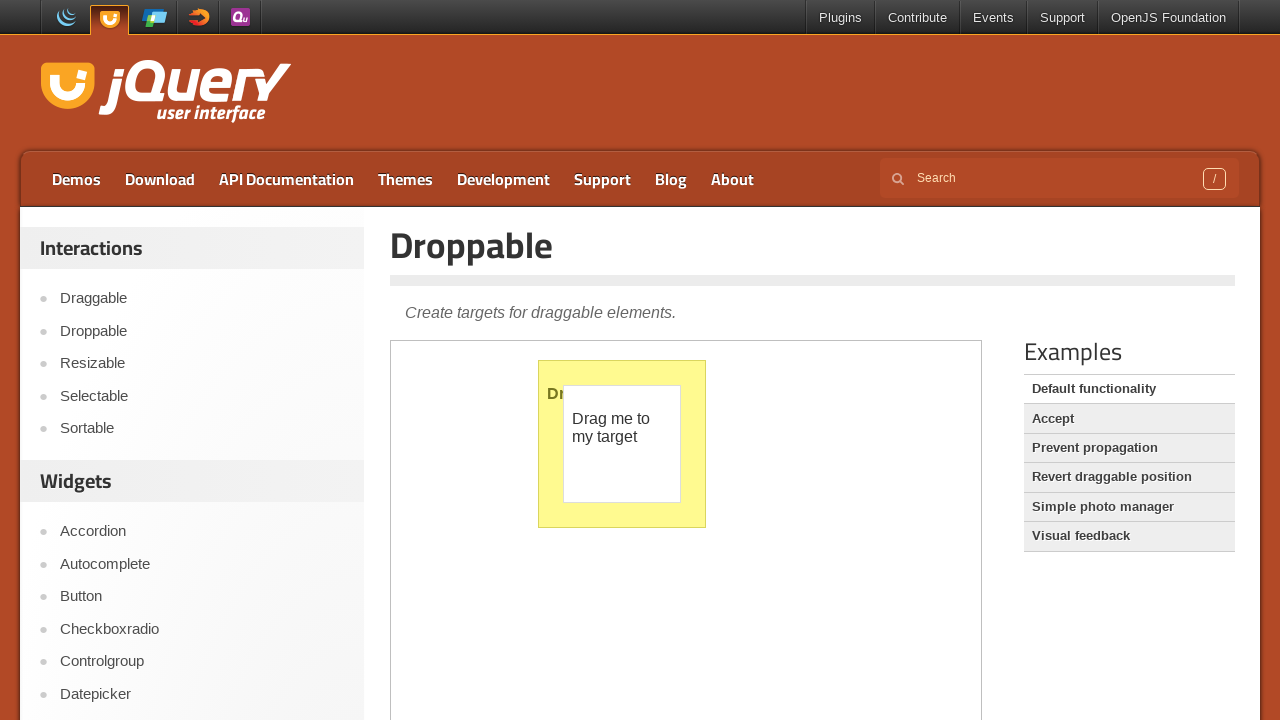